Tests opening a new browser tab by navigating to a page, opening a new tab, navigating to another URL in that tab, and verifying two window handles exist.

Starting URL: https://the-internet.herokuapp.com/windows

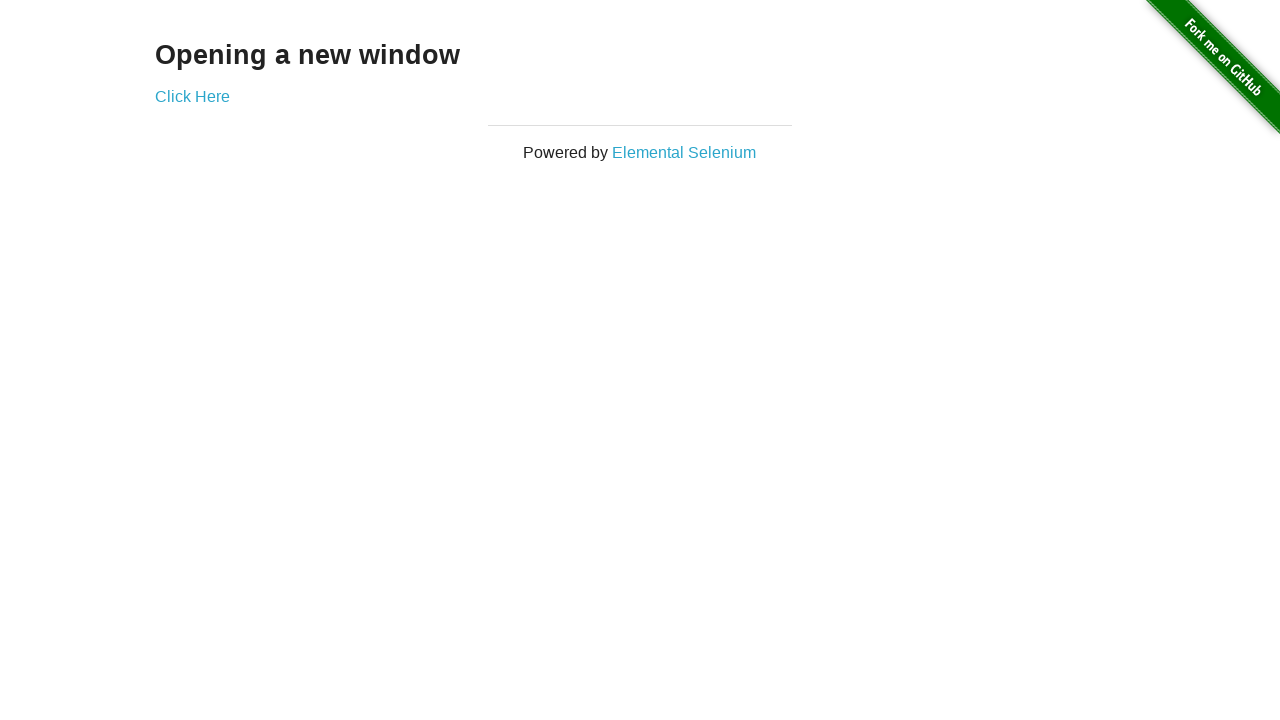

Navigated to the windows page
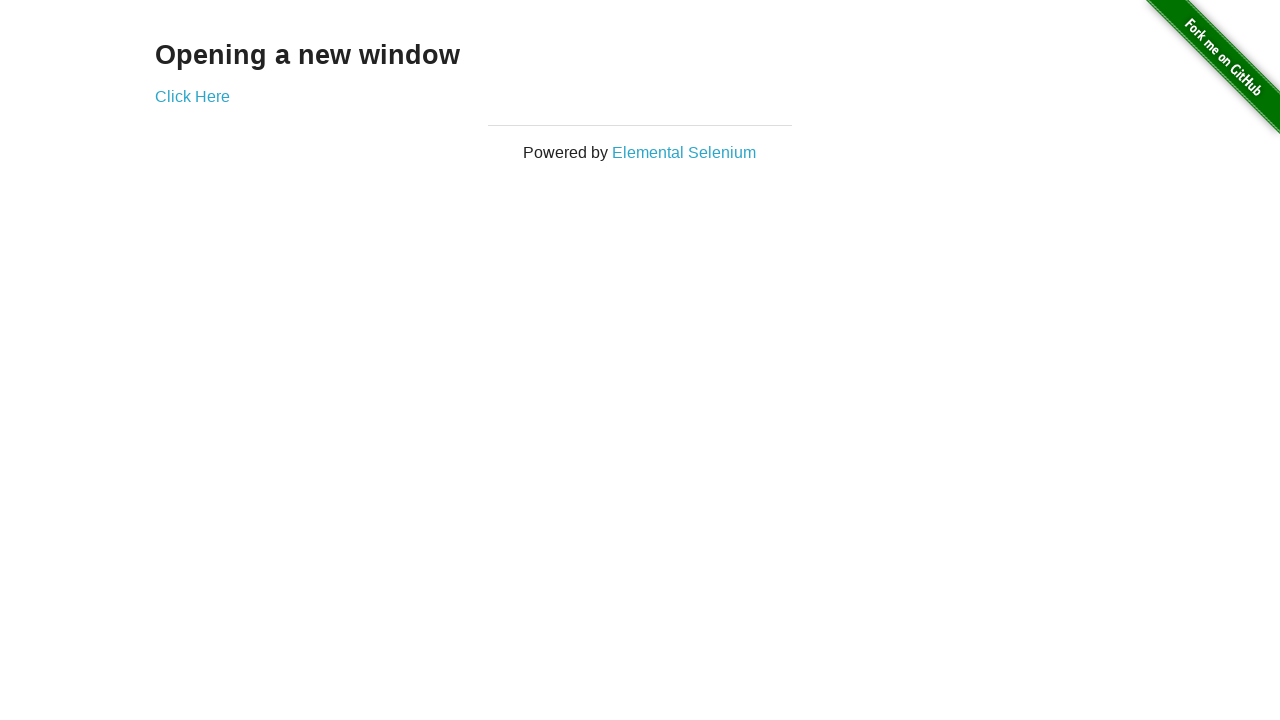

Opened a new tab
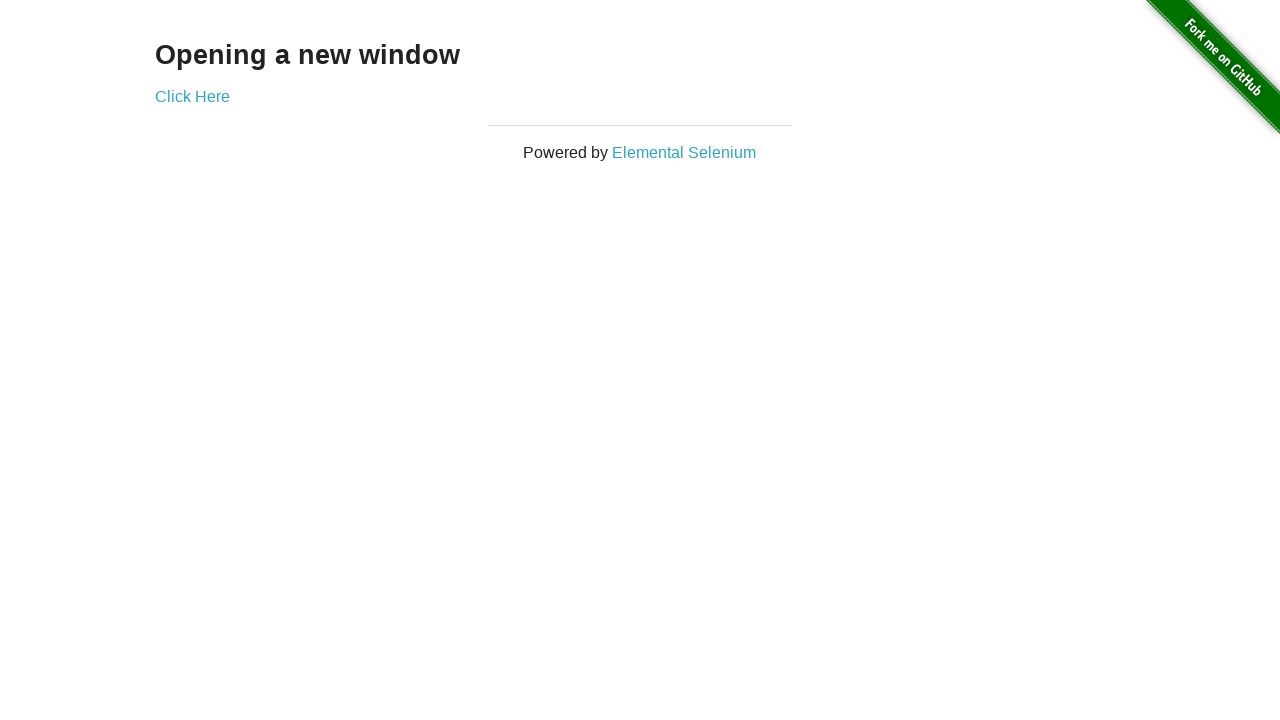

Navigated new tab to the typos page
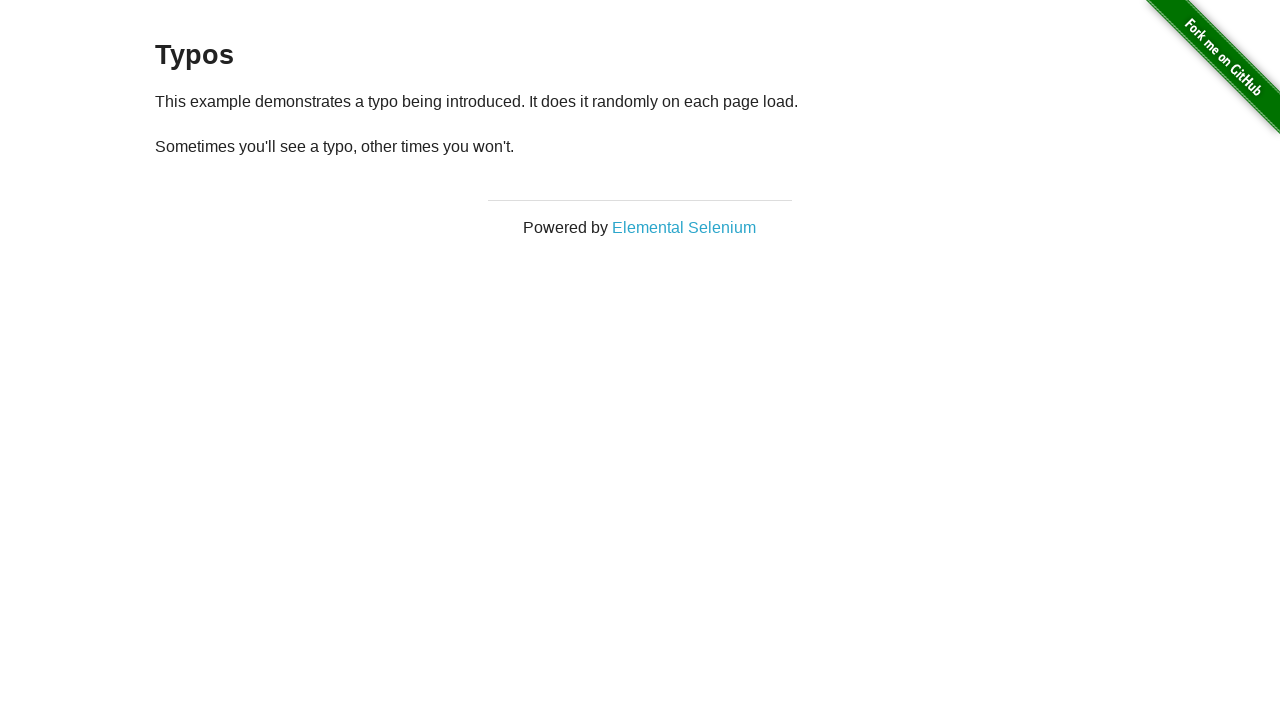

Verified two window handles exist
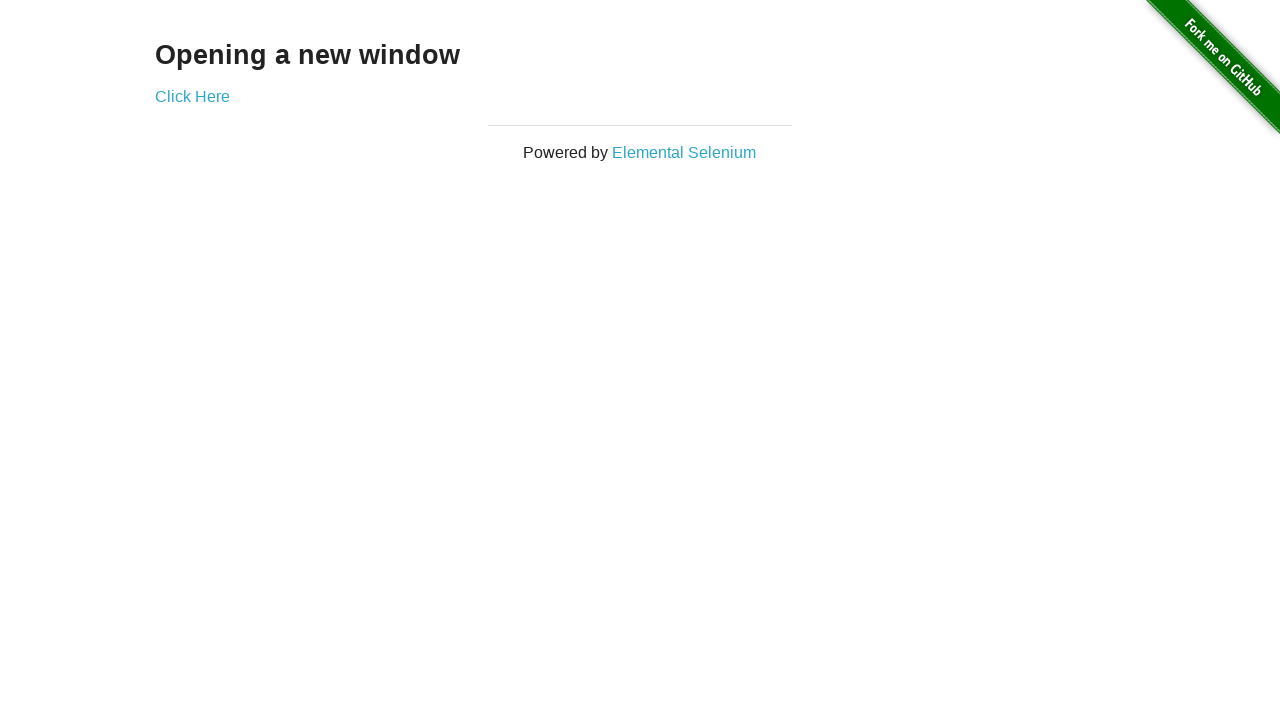

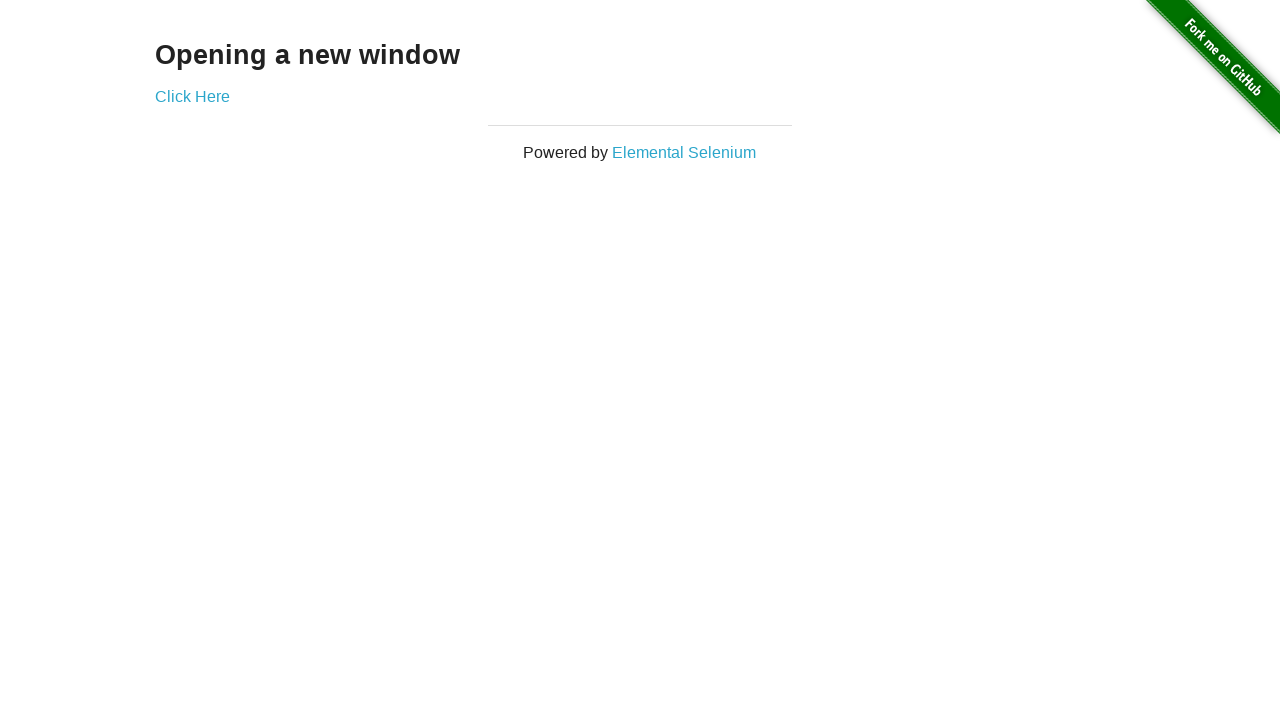